Tests checkbox selection state by toggling two checkboxes and verifying their states

Starting URL: https://the-internet.herokuapp.com/checkboxes

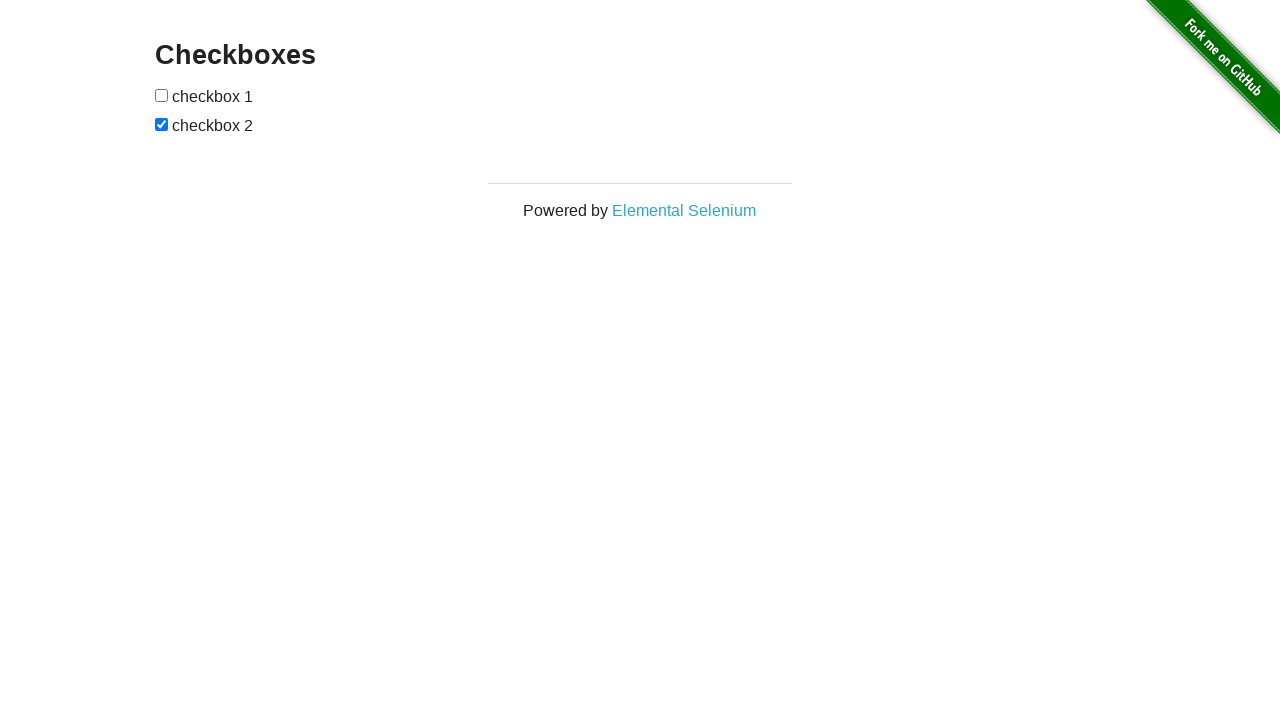

Navigated to checkboxes test page
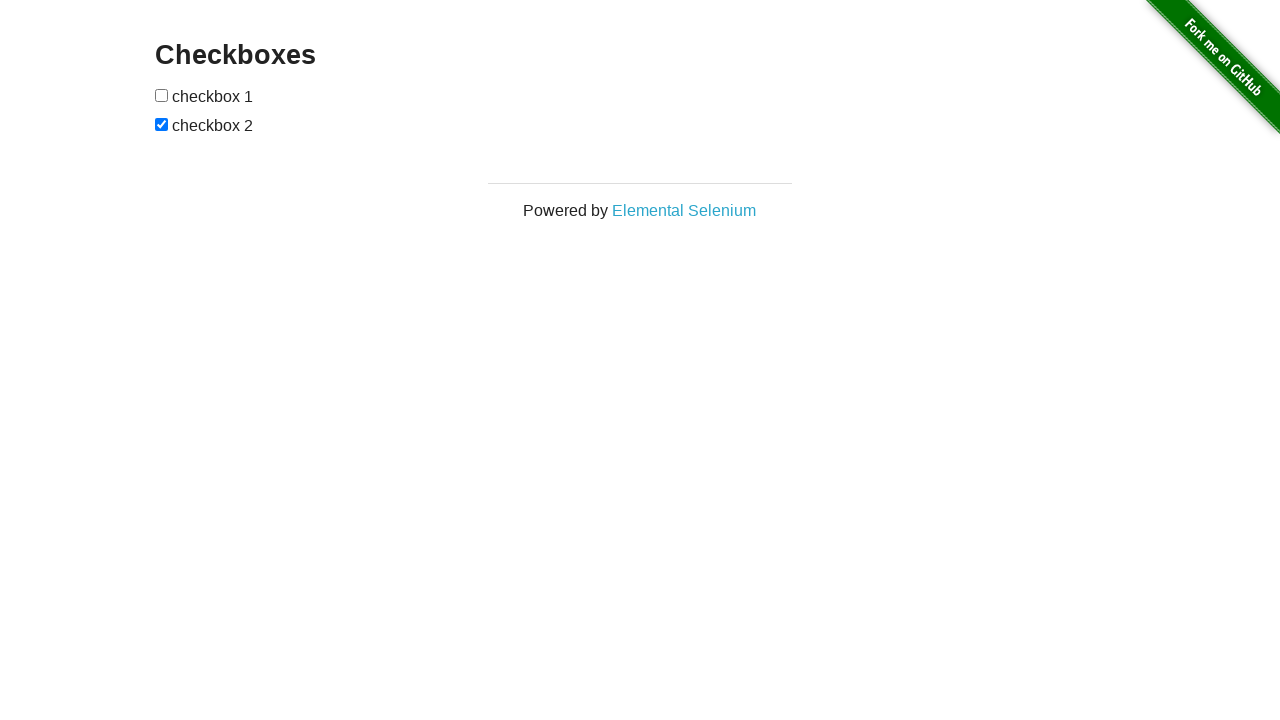

Located first checkbox element
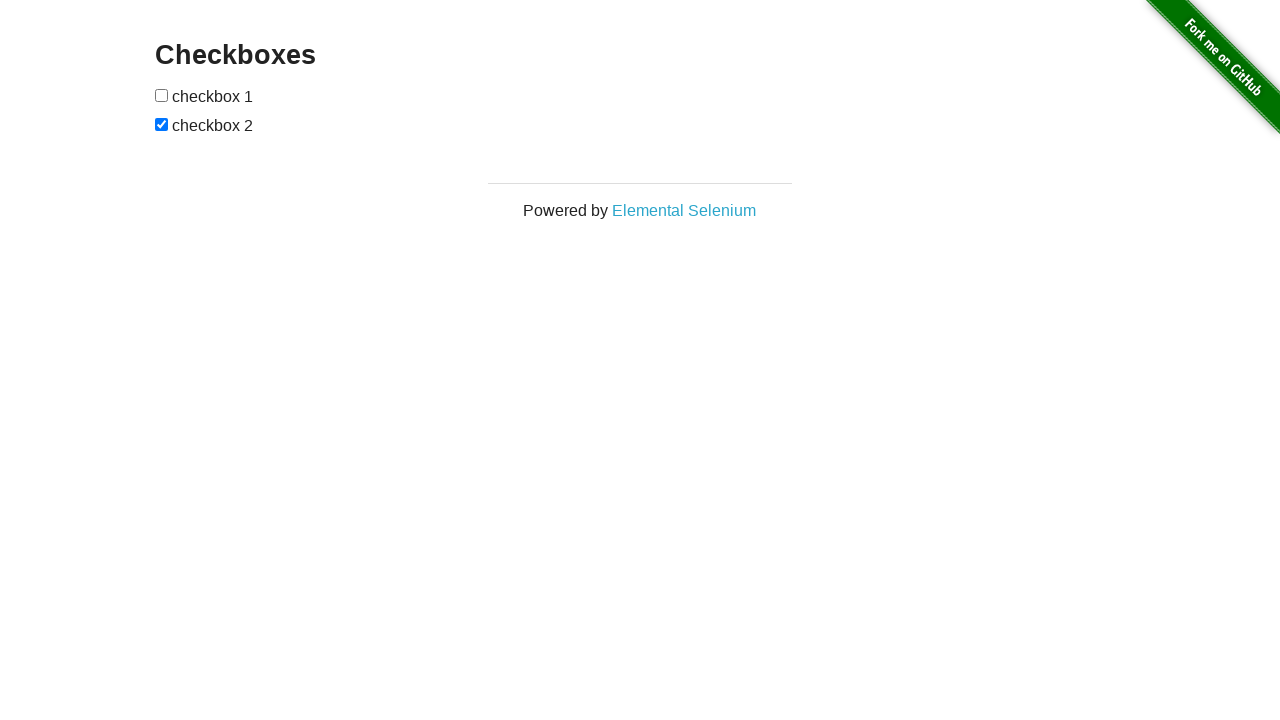

Located second checkbox element
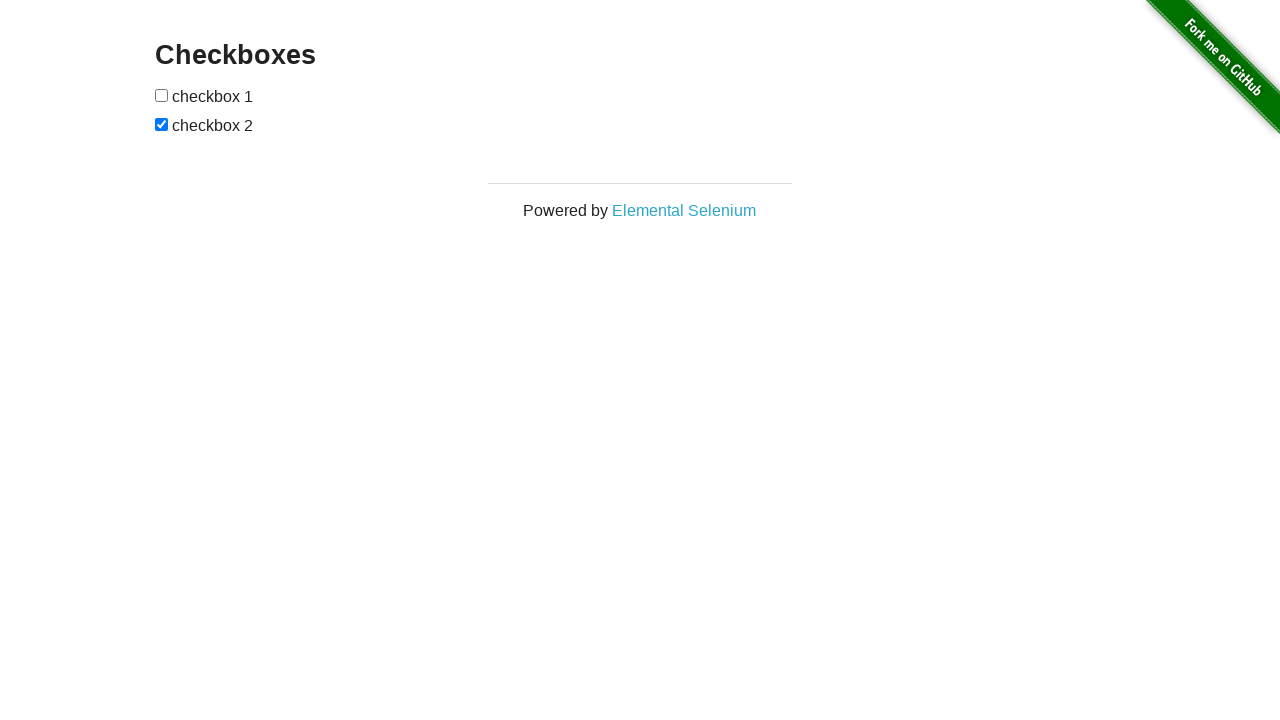

Clicked first checkbox to toggle its state at (162, 95) on (//form/input)[1]
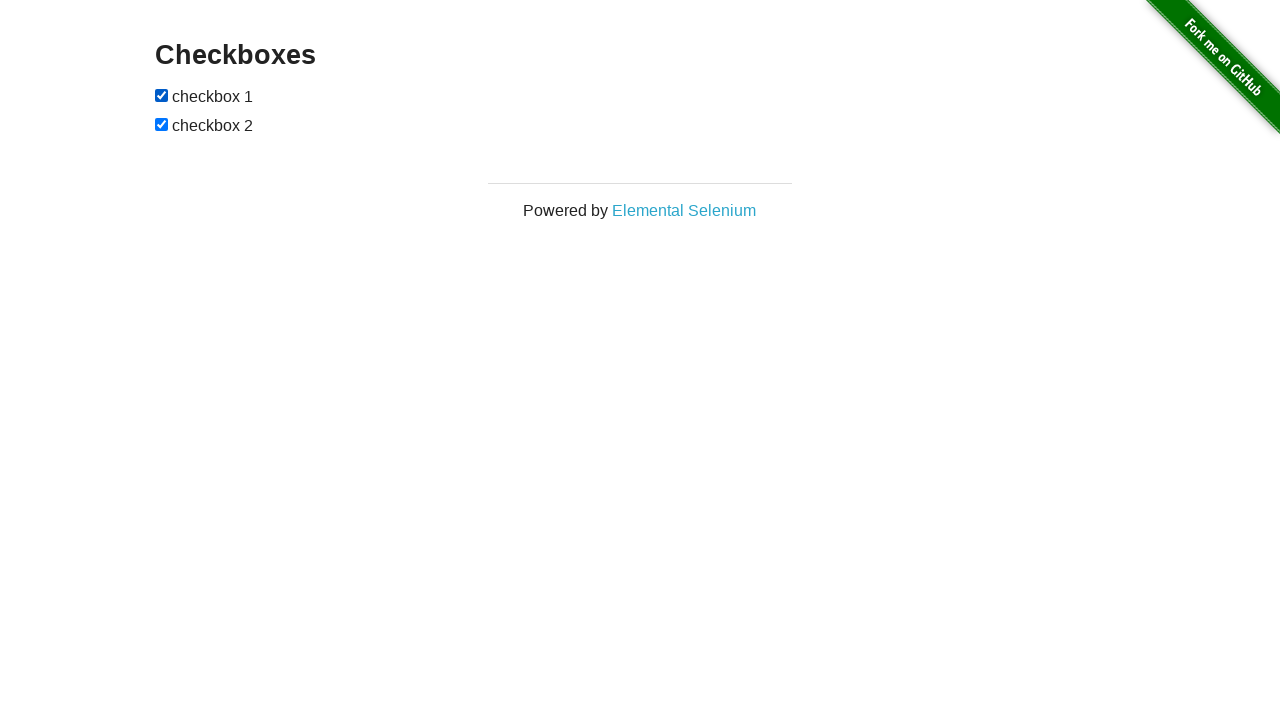

Clicked second checkbox to toggle its state at (162, 124) on (//form/input)[2]
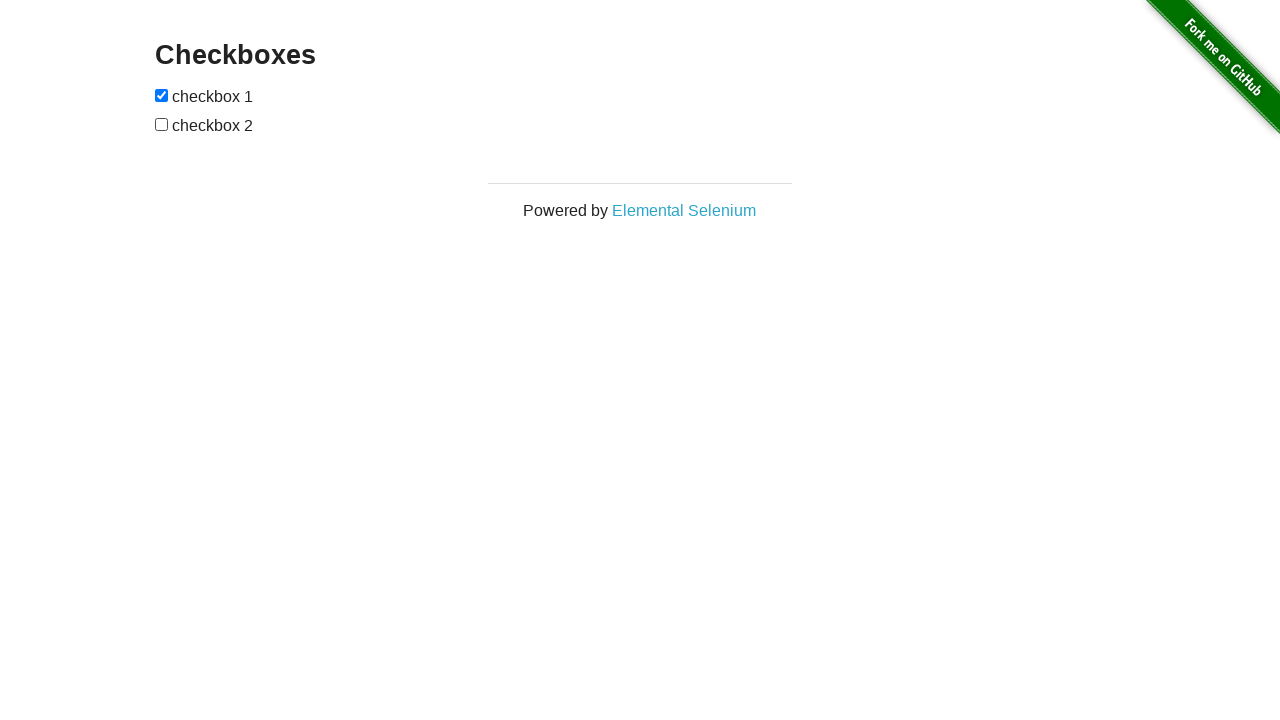

Verified first checkbox state: True
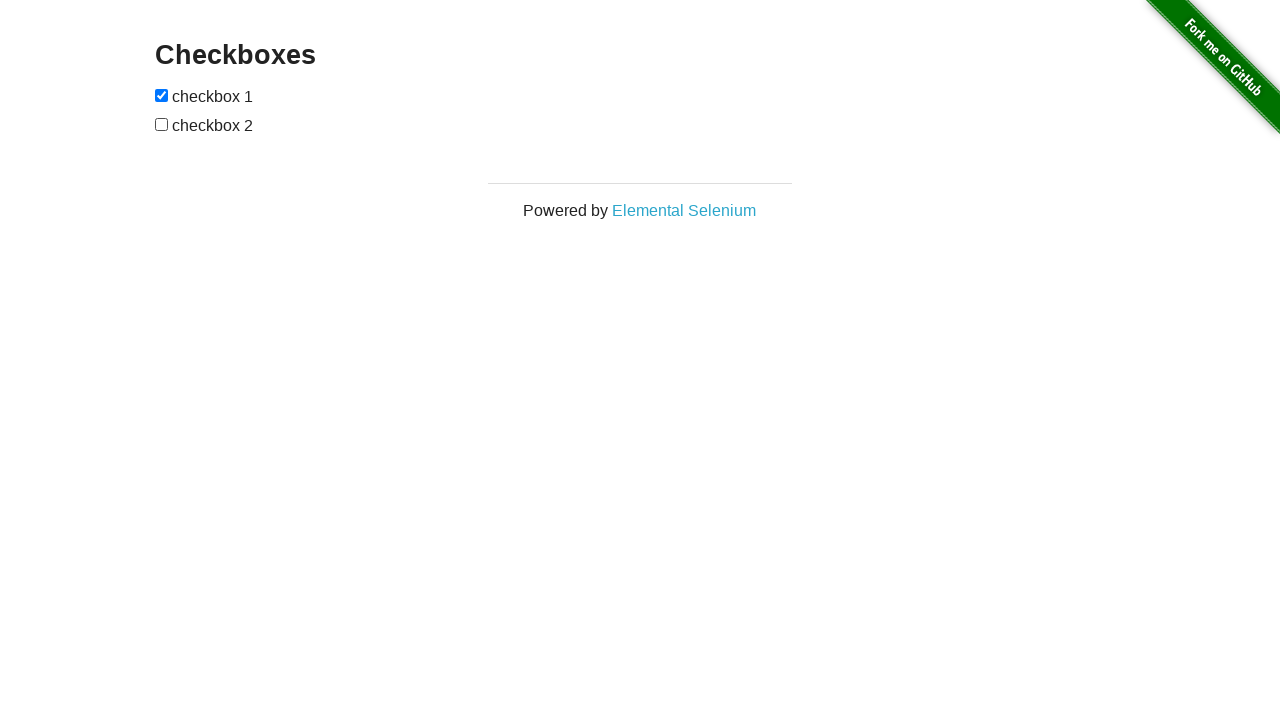

Verified second checkbox state: False
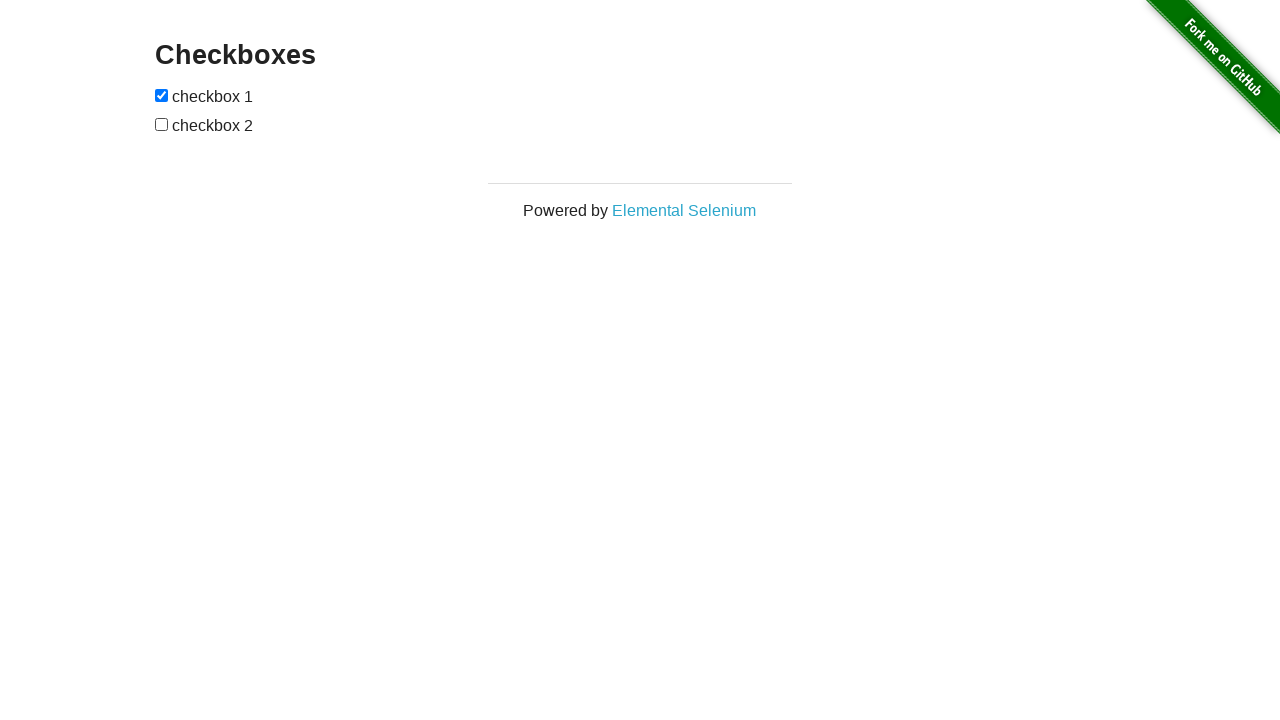

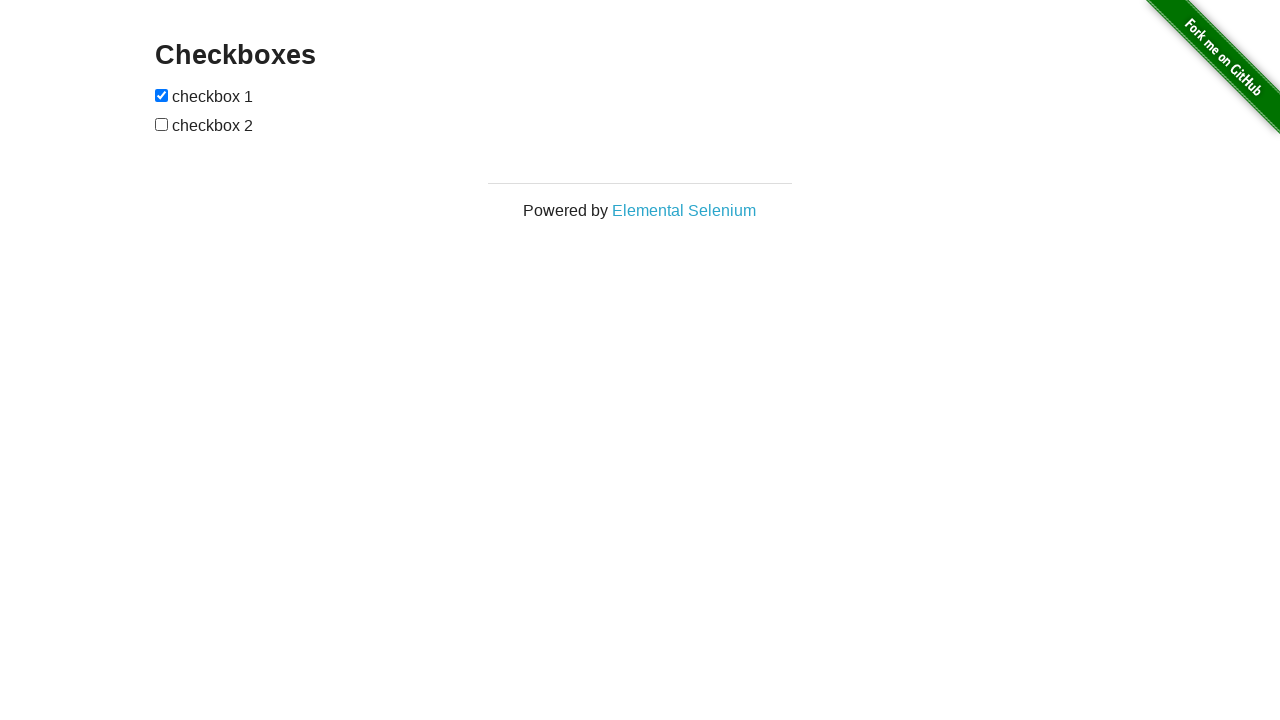